Tests frame handling by locating a frame by URL and filling an input field within the yellow frame

Starting URL: https://ui.vision/demo/webtest/frames/

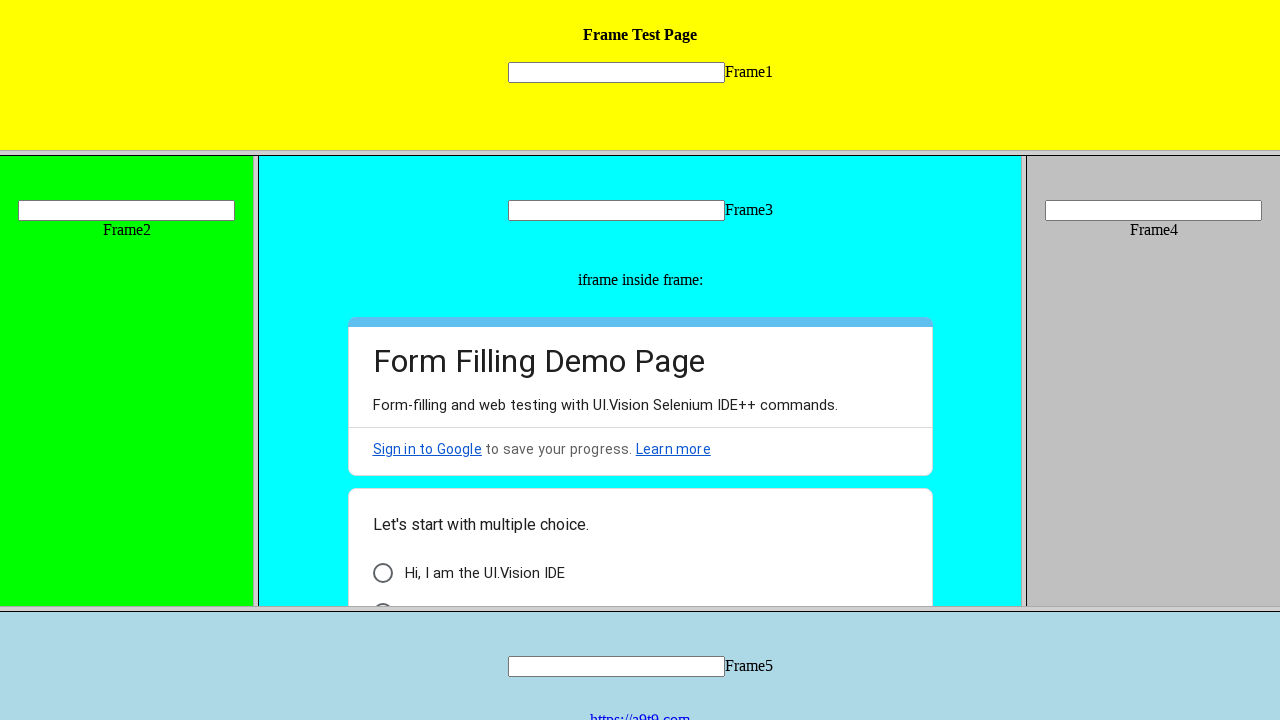

Located yellow frame by URL (frame_1.html)
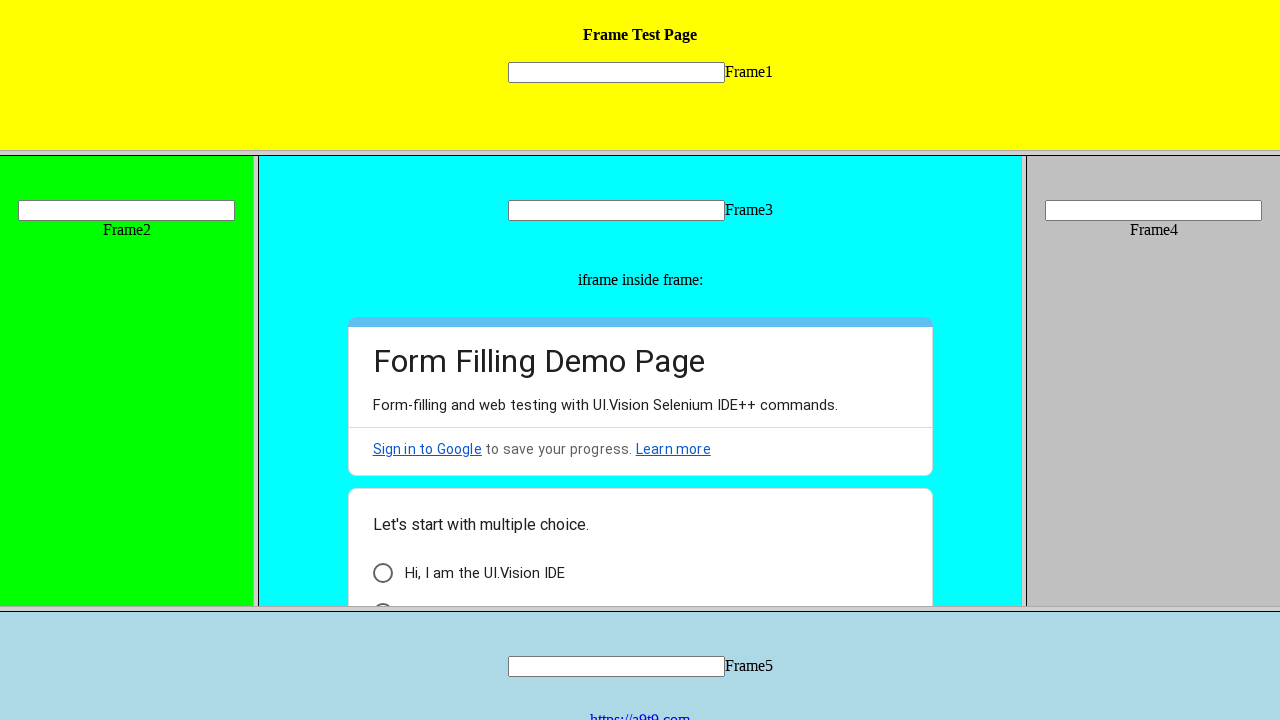

Filled input field in yellow frame with 'Testing in Yellow Frame' on input[name='mytext1']
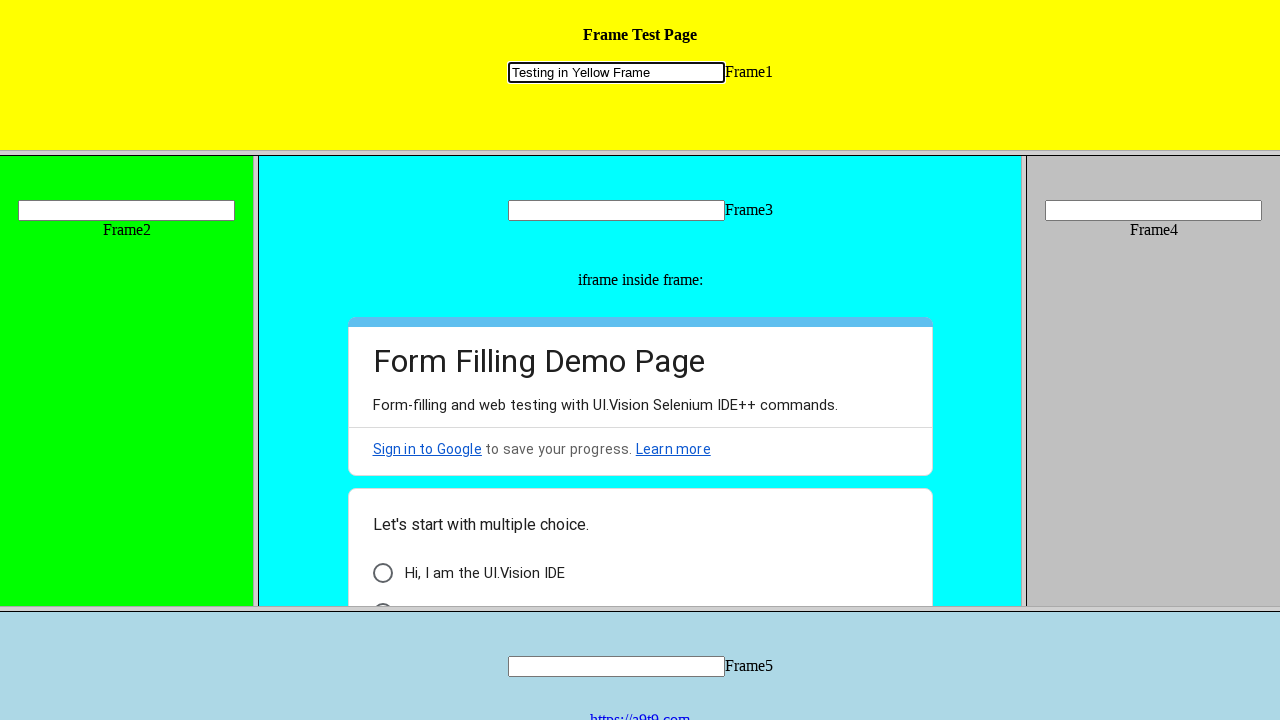

Waited 3 seconds to observe the result
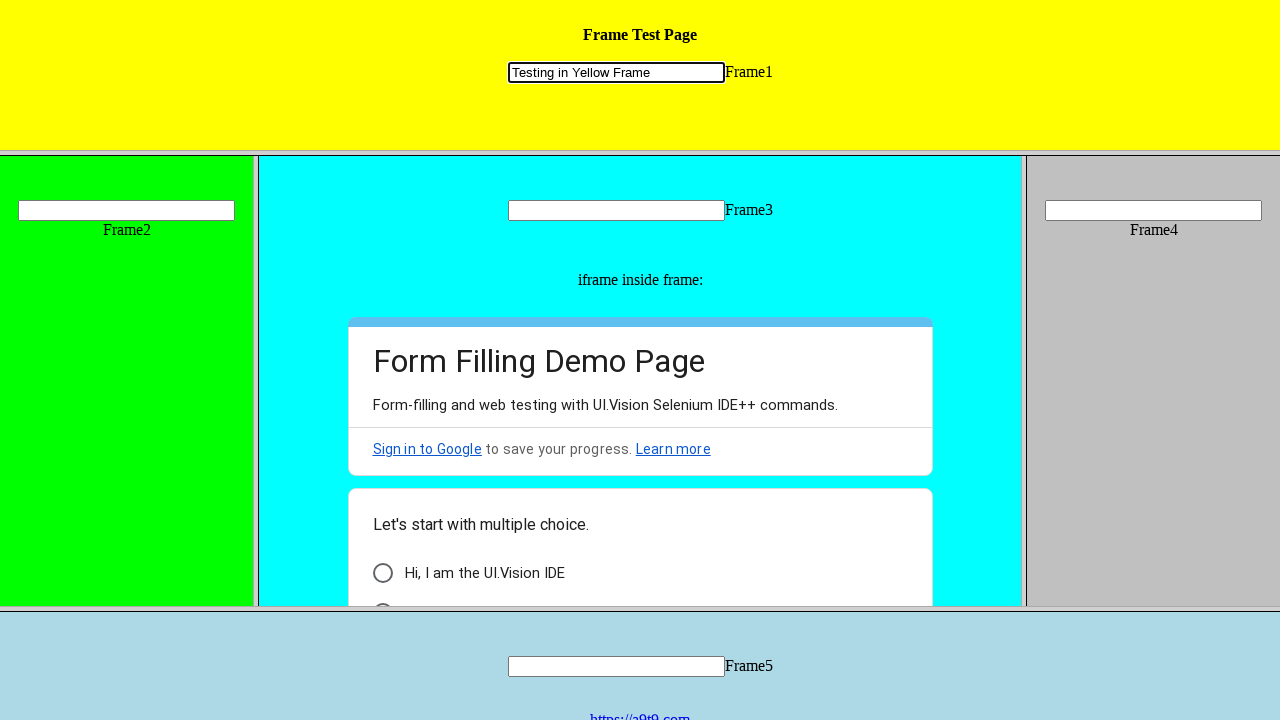

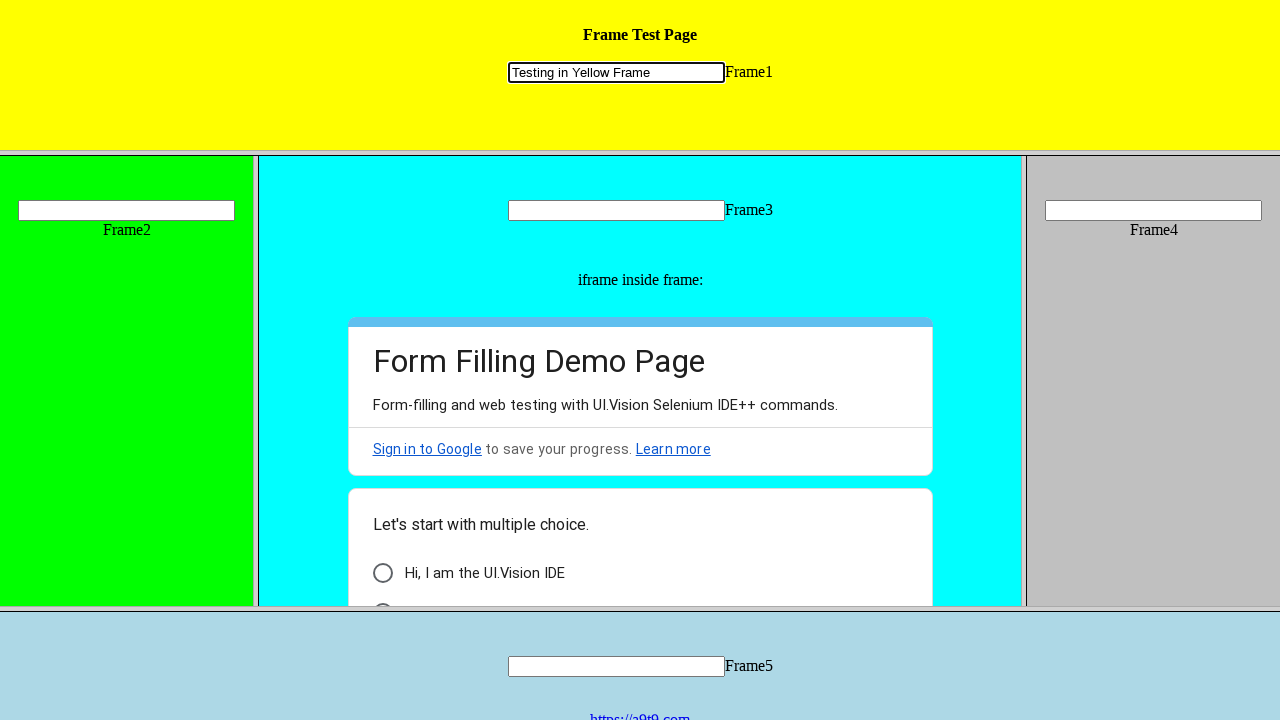